Tests sortable data tables by navigating to the page and verifying table data is accessible

Starting URL: https://the-internet.herokuapp.com

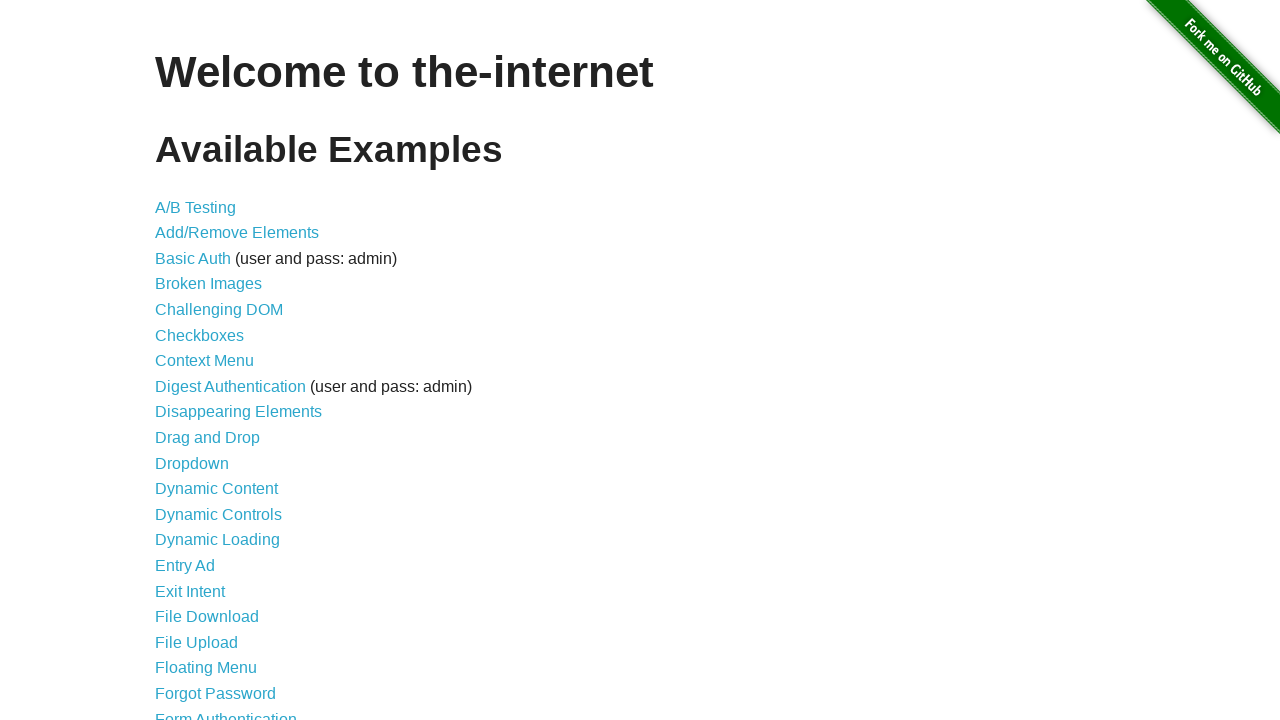

Navigated to the-internet.herokuapp.com
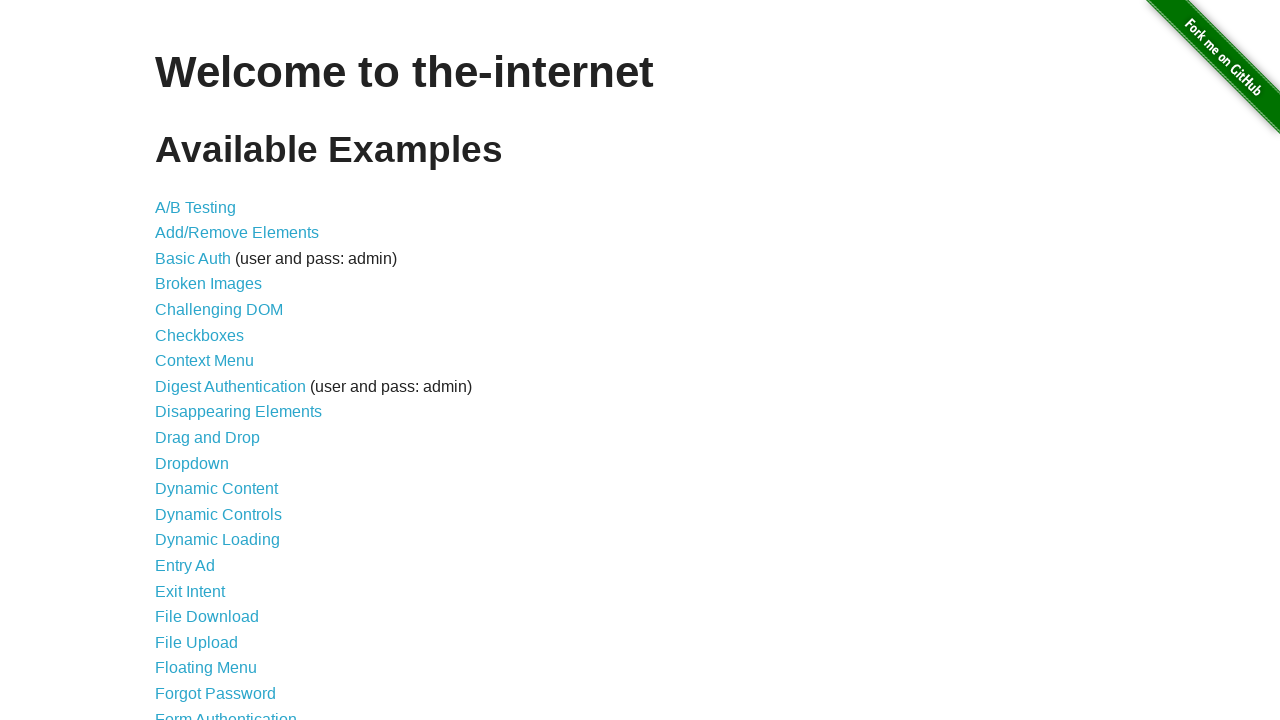

Clicked on Sortable Data Tables link at (230, 574) on text=Sortable Data Tables
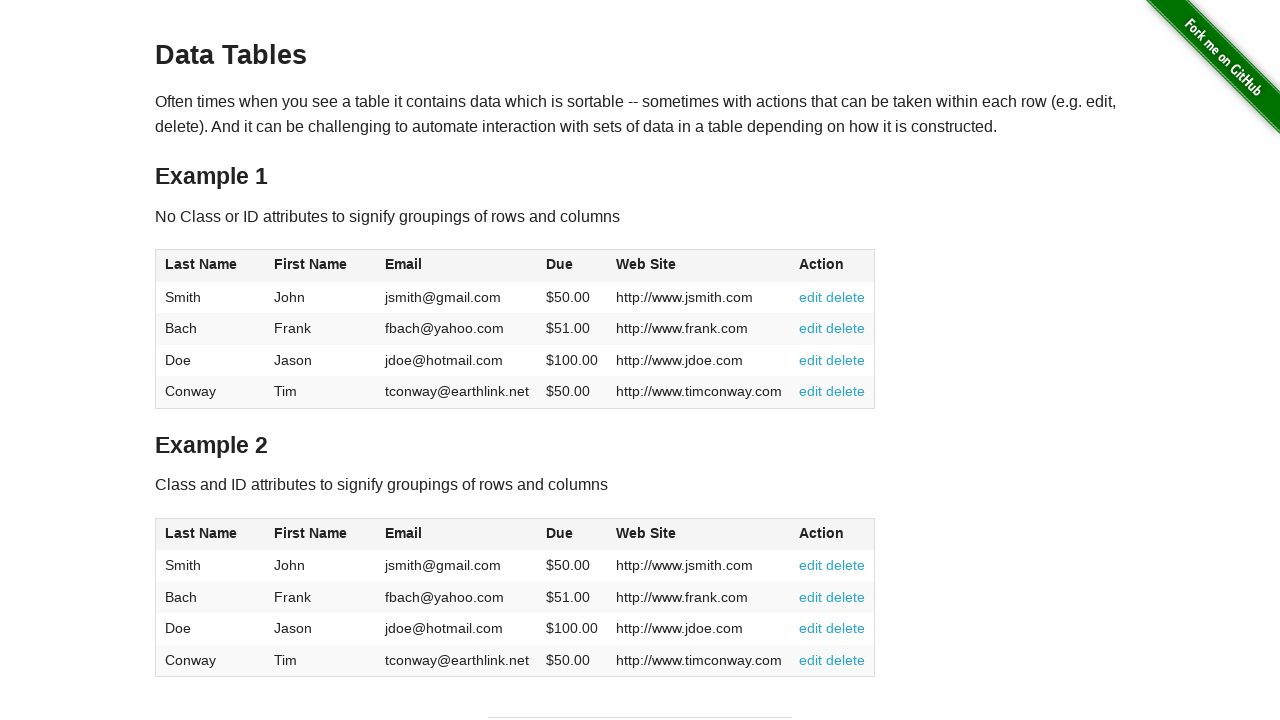

Sortable data table loaded
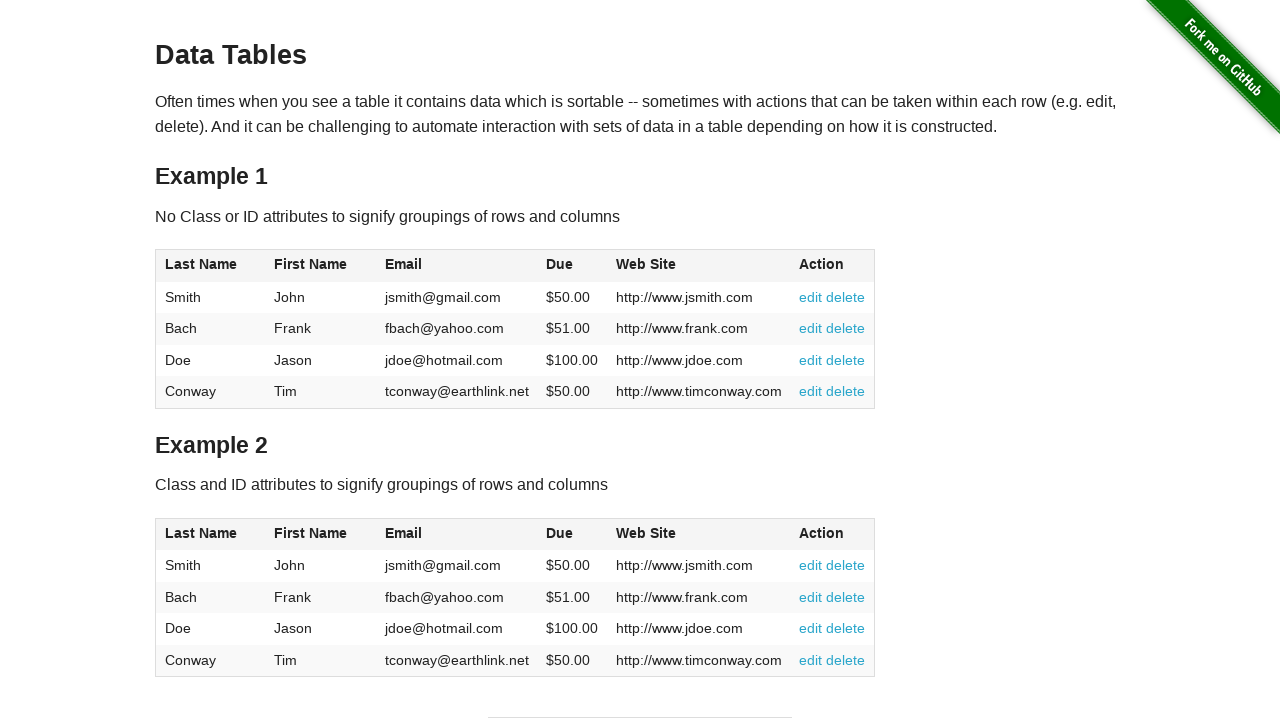

Verified Jason Doe's email is present in the table
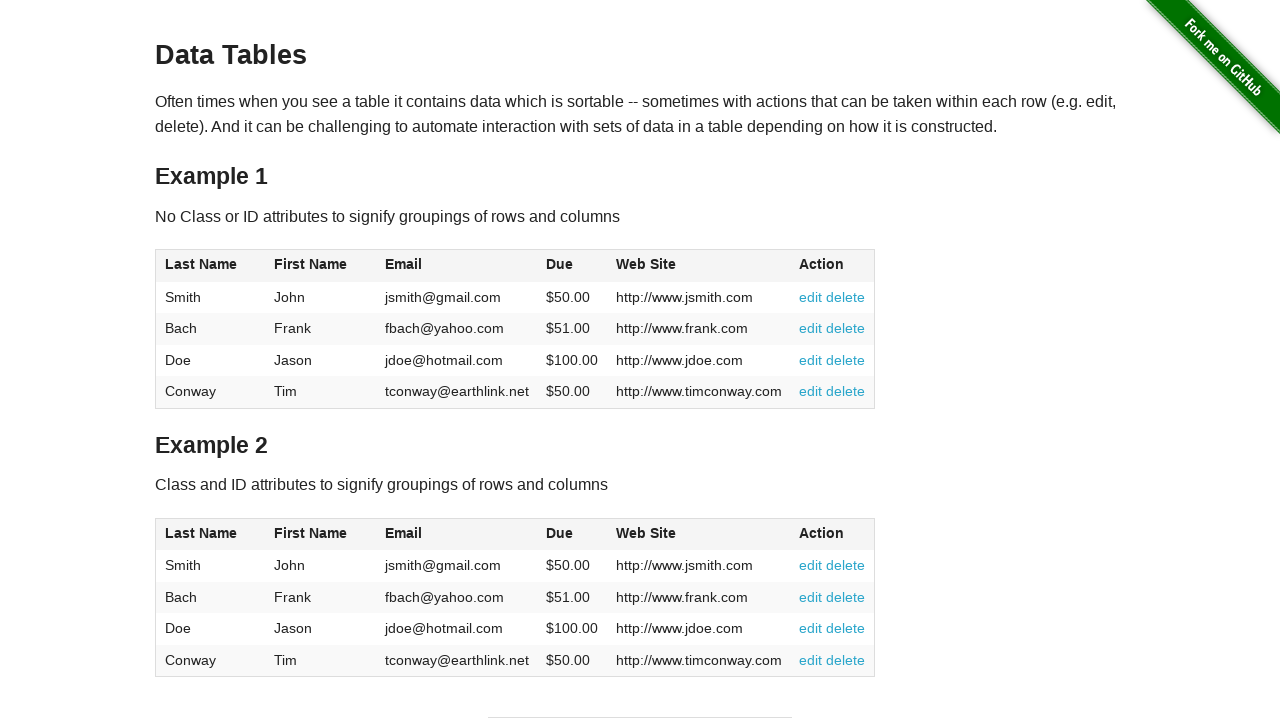

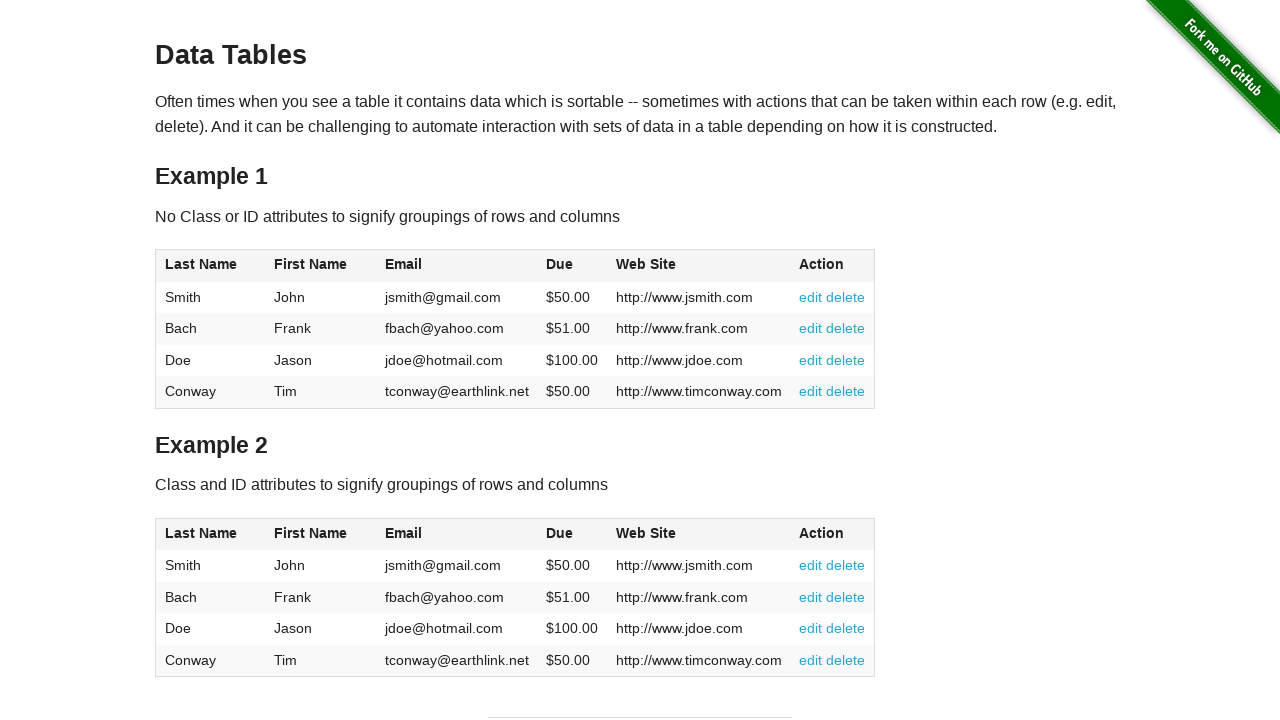